Tests registration form validation by submitting mismatched confirmation email and verifying error message

Starting URL: https://alada.vn/tai-khoan/dang-ky.html

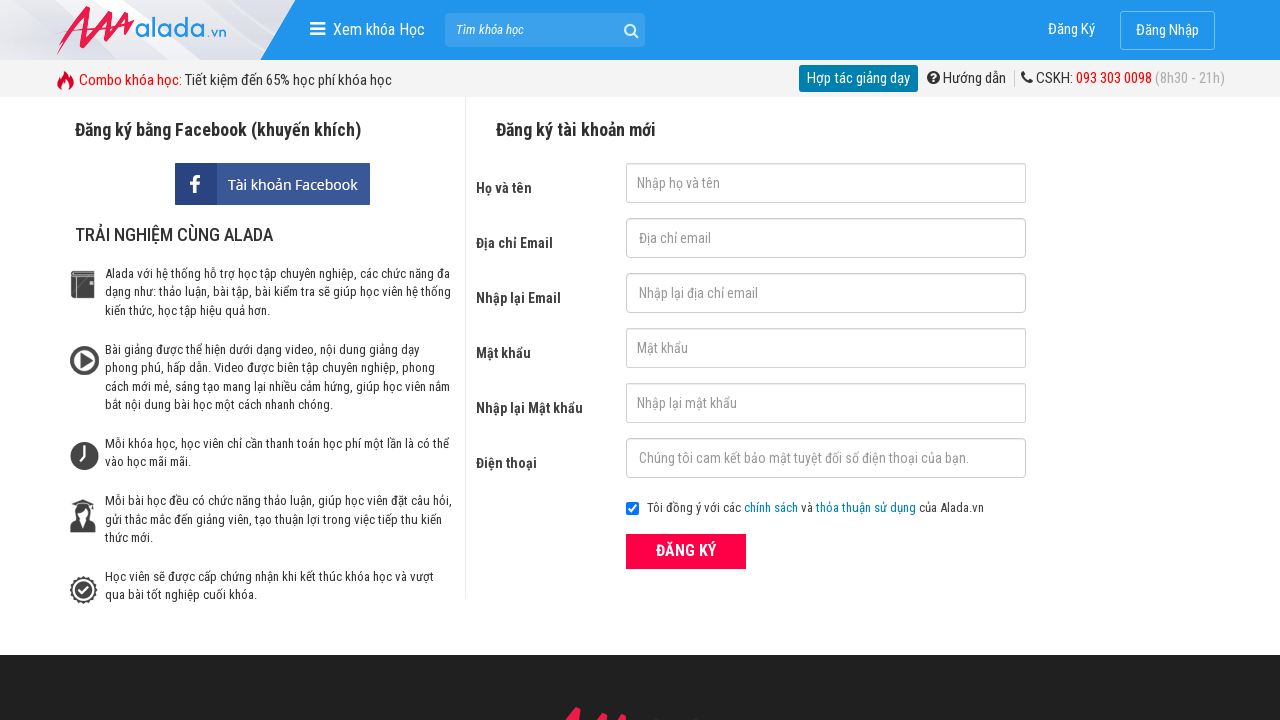

Filled firstname field with 'Huong Sen' on #txtFirstname
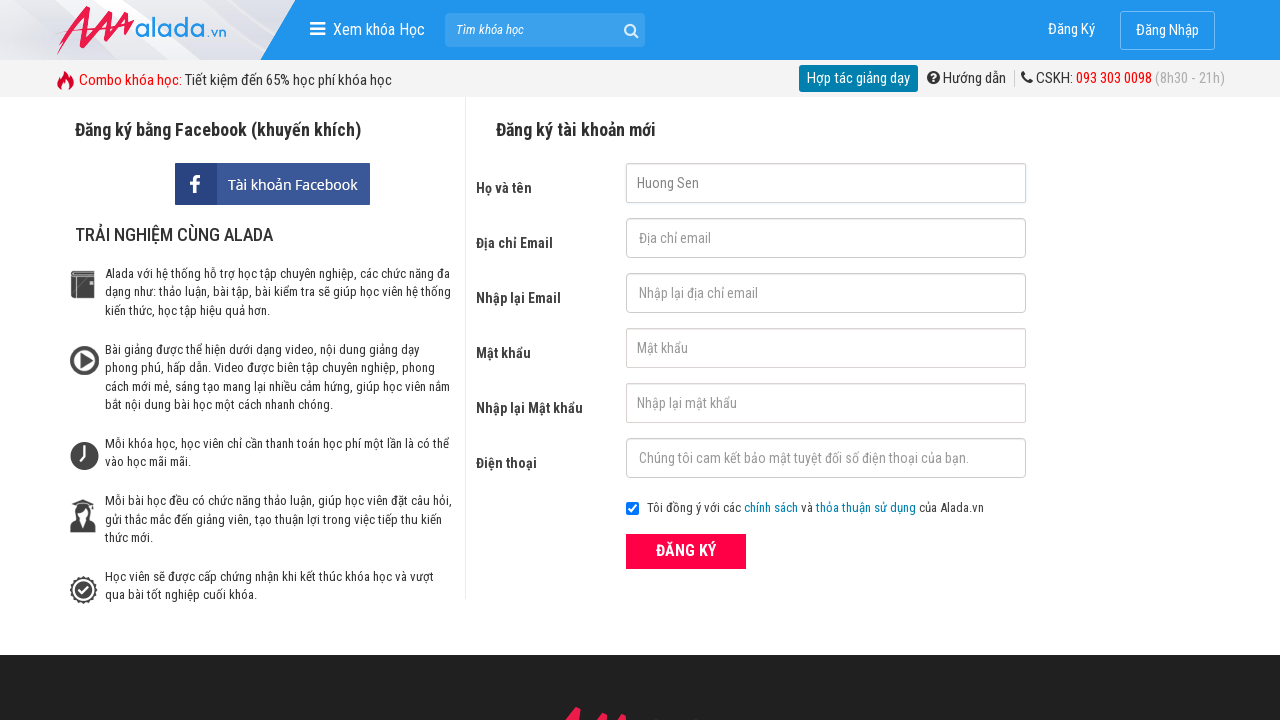

Filled email field with 'sen.ho22@student.passerellesnumeriques' on #txtEmail
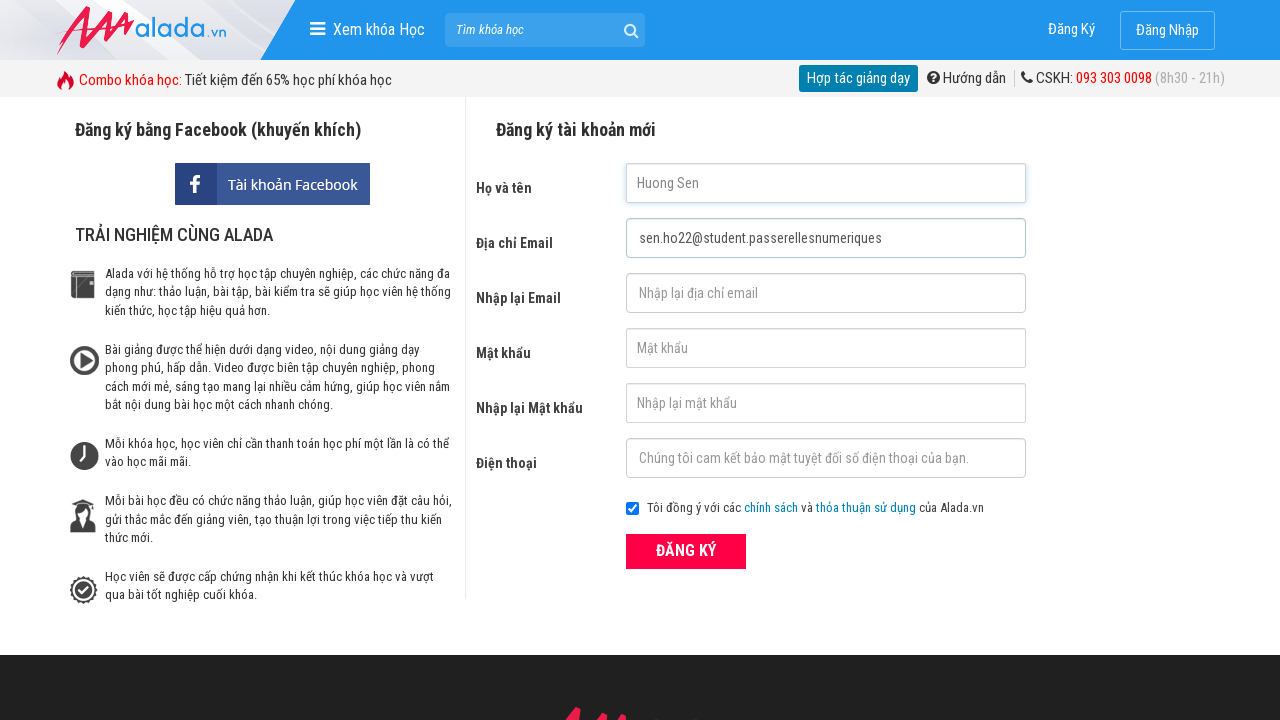

Filled confirmation email field with mismatched email 'sen.ho22@student.passerellesnumeriques.org' on #txtCEmail
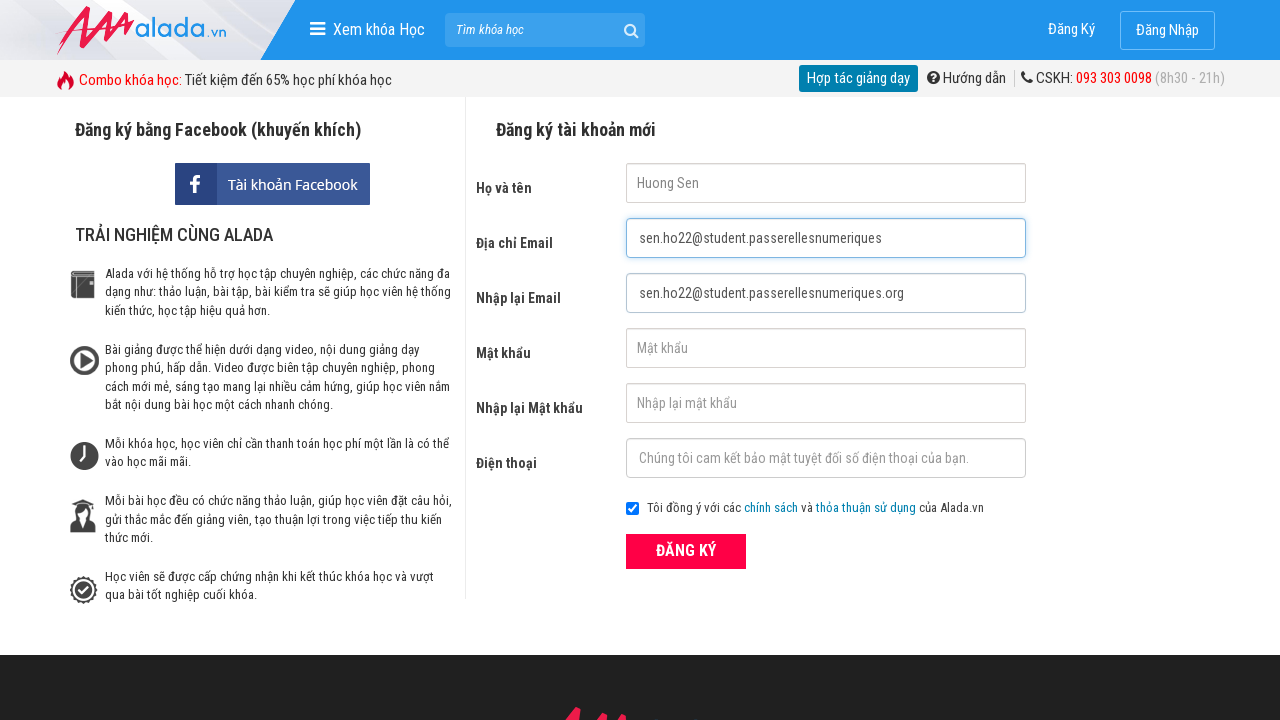

Filled password field on #txtPassword
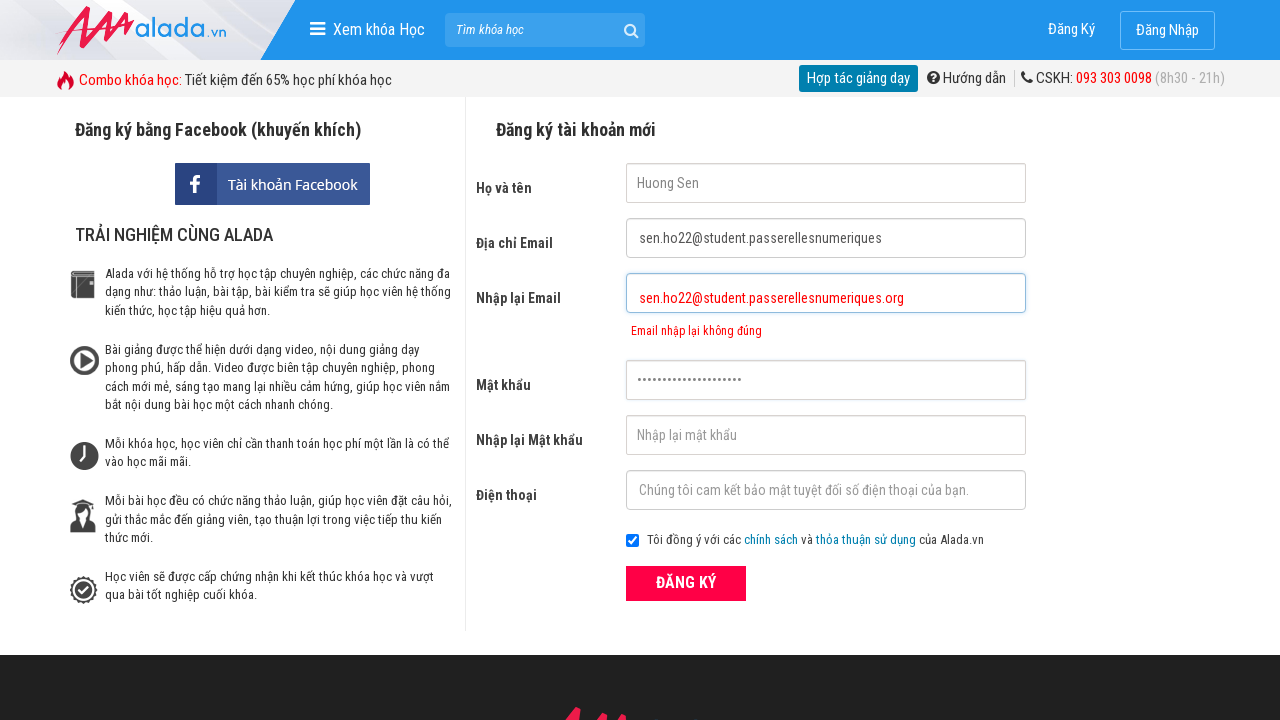

Filled confirmation password field on #txtCPassword
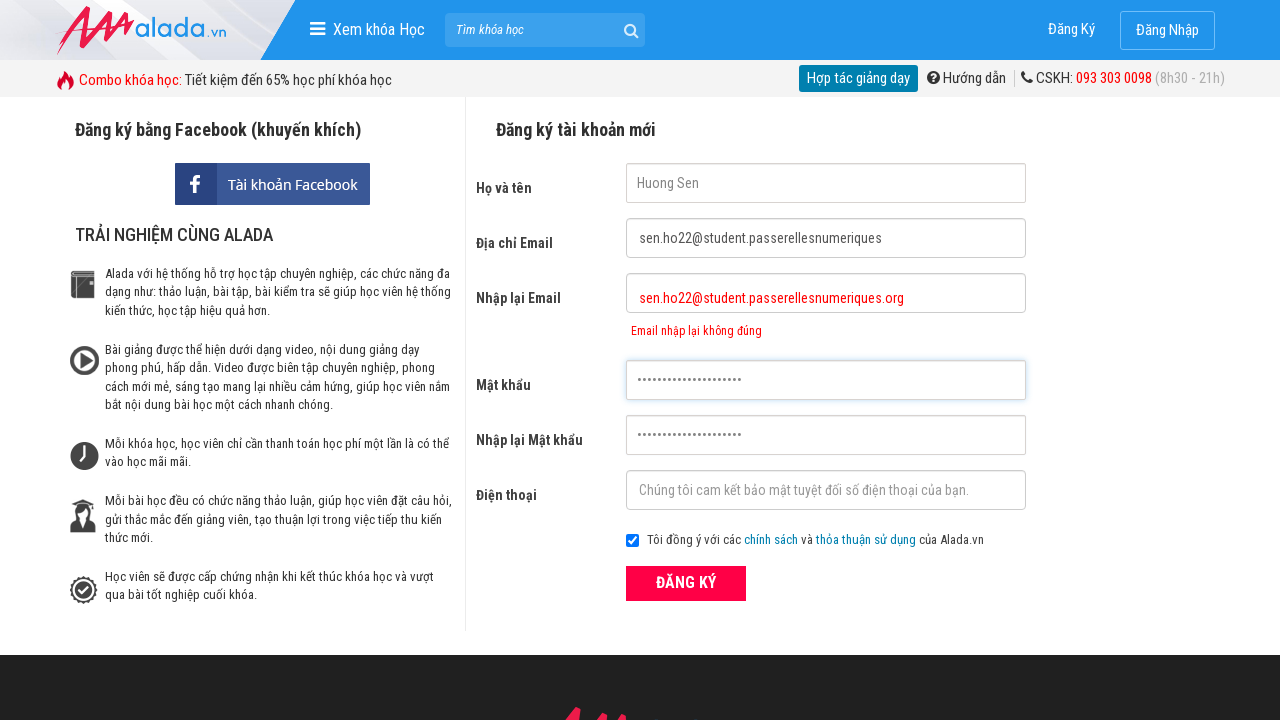

Filled phone field with '0947475234' on #txtPhone
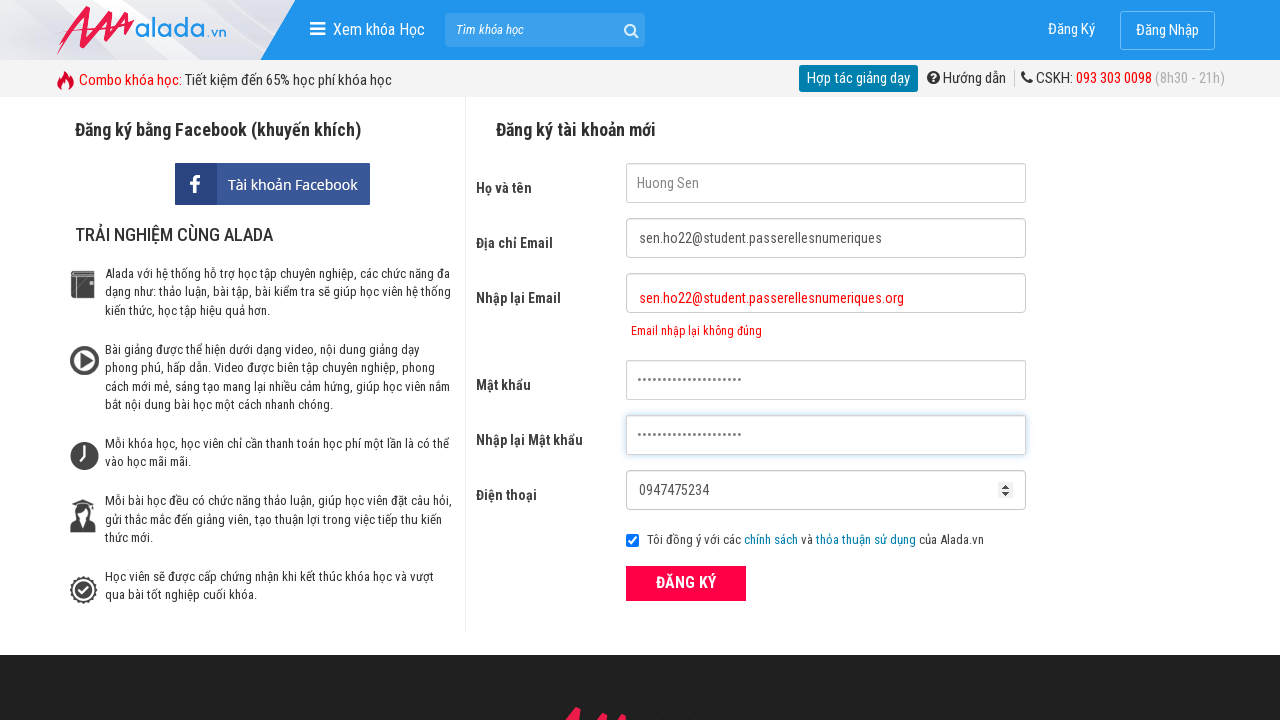

Clicked register button to submit form with mismatched confirmation email at (686, 583) on xpath=//form[@id='frmLogin']//button[text()='ĐĂNG KÝ']
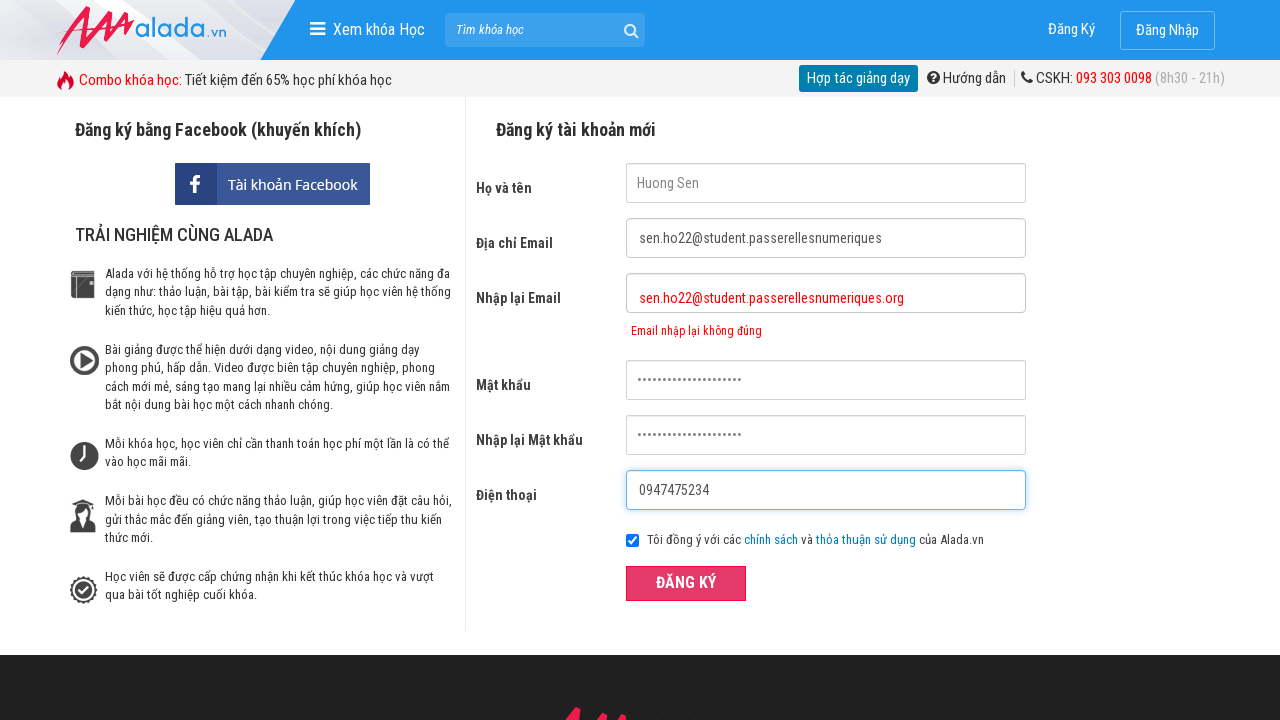

Waited for and confirmed confirmation email error message appeared
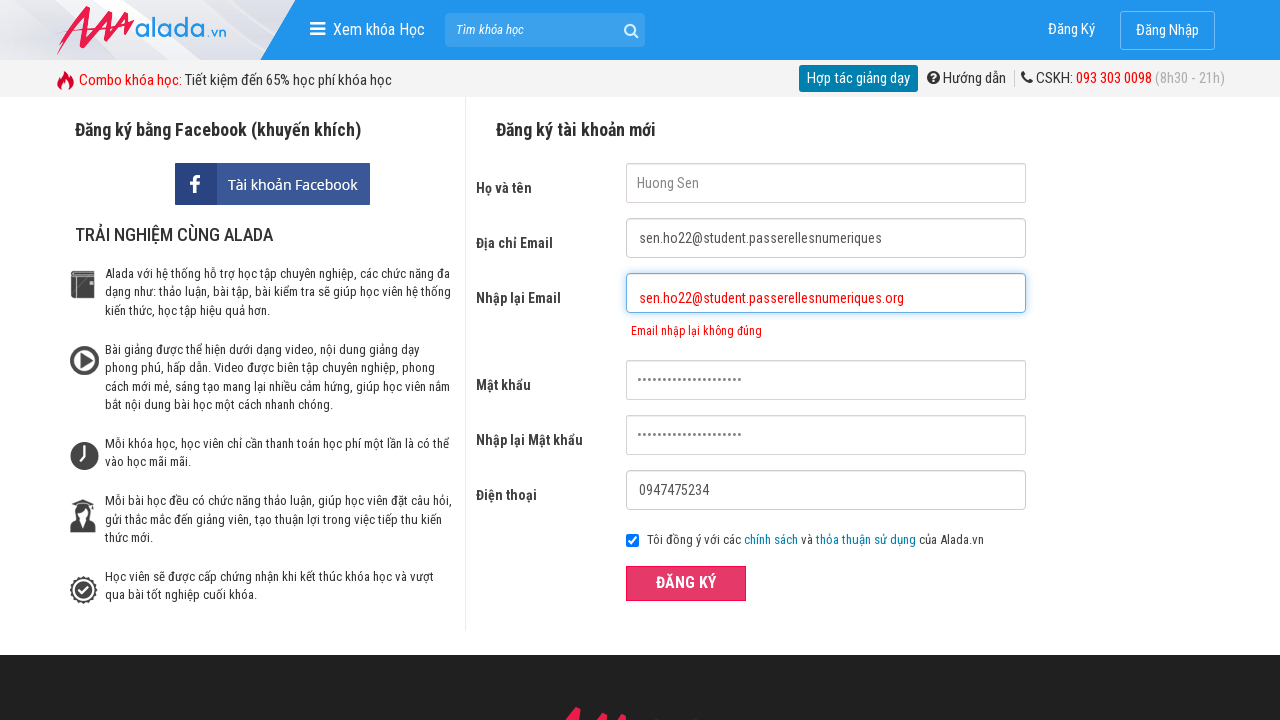

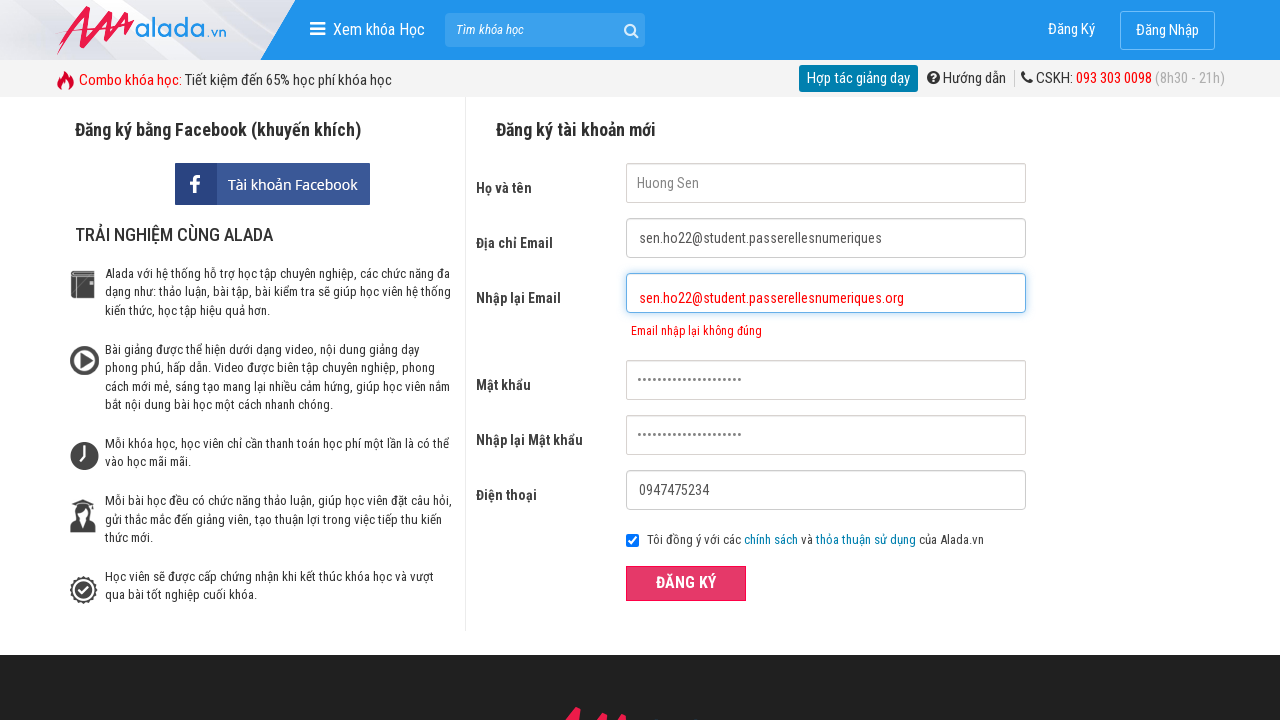